Tests page navigation by visiting three different websites in sequence: Coders Lab main site, a test store, and a test hotel booking site.

Starting URL: https://coderslab.pl/pl

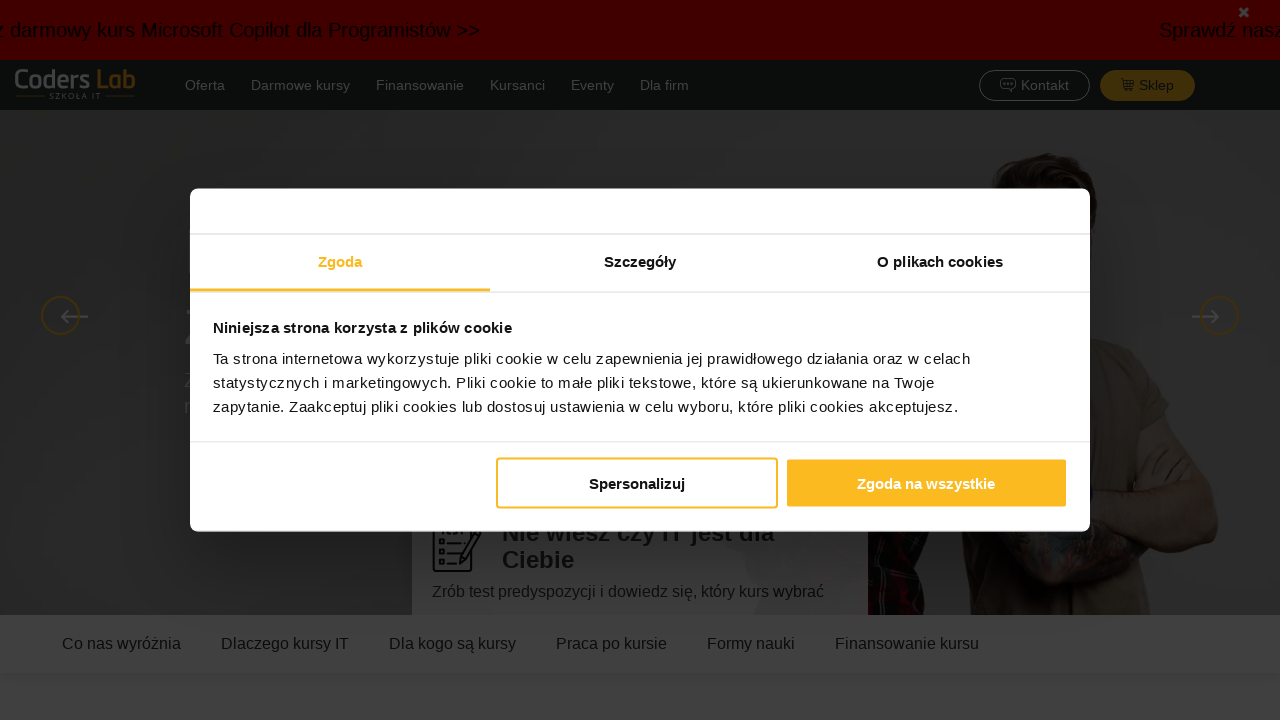

Navigated to Coders Lab test store
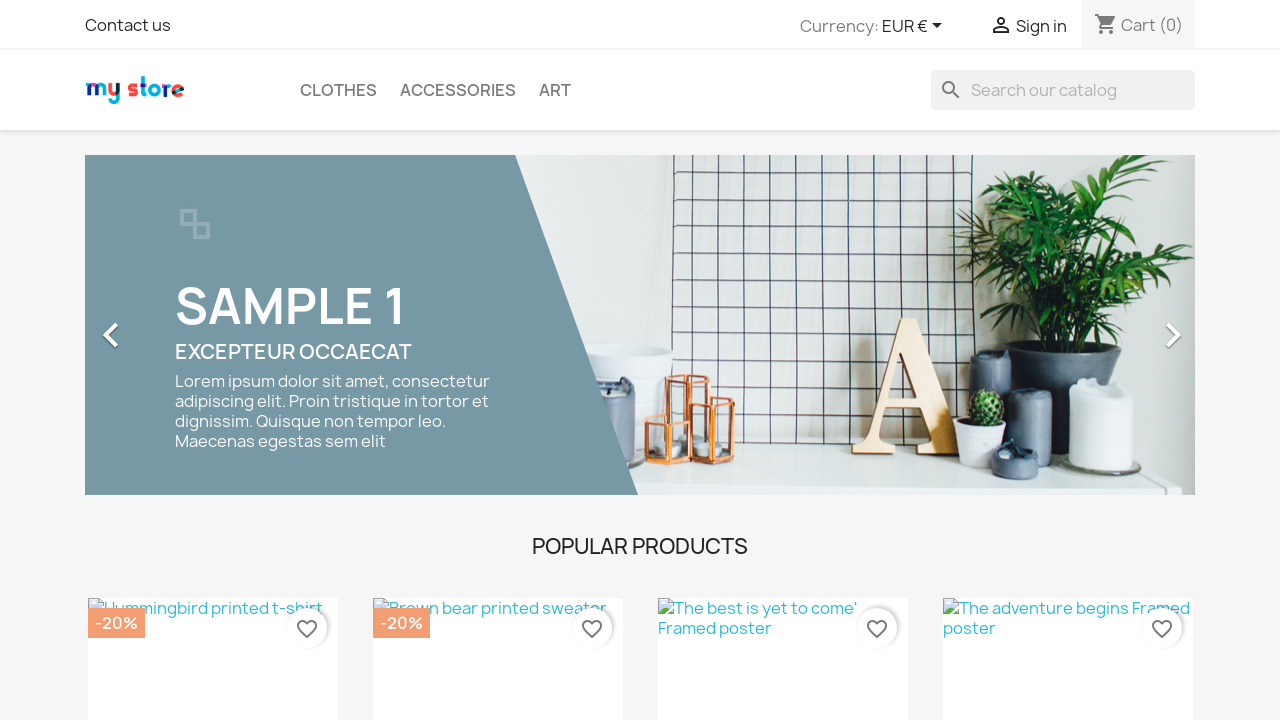

Navigated to Coders Lab test hotel booking site
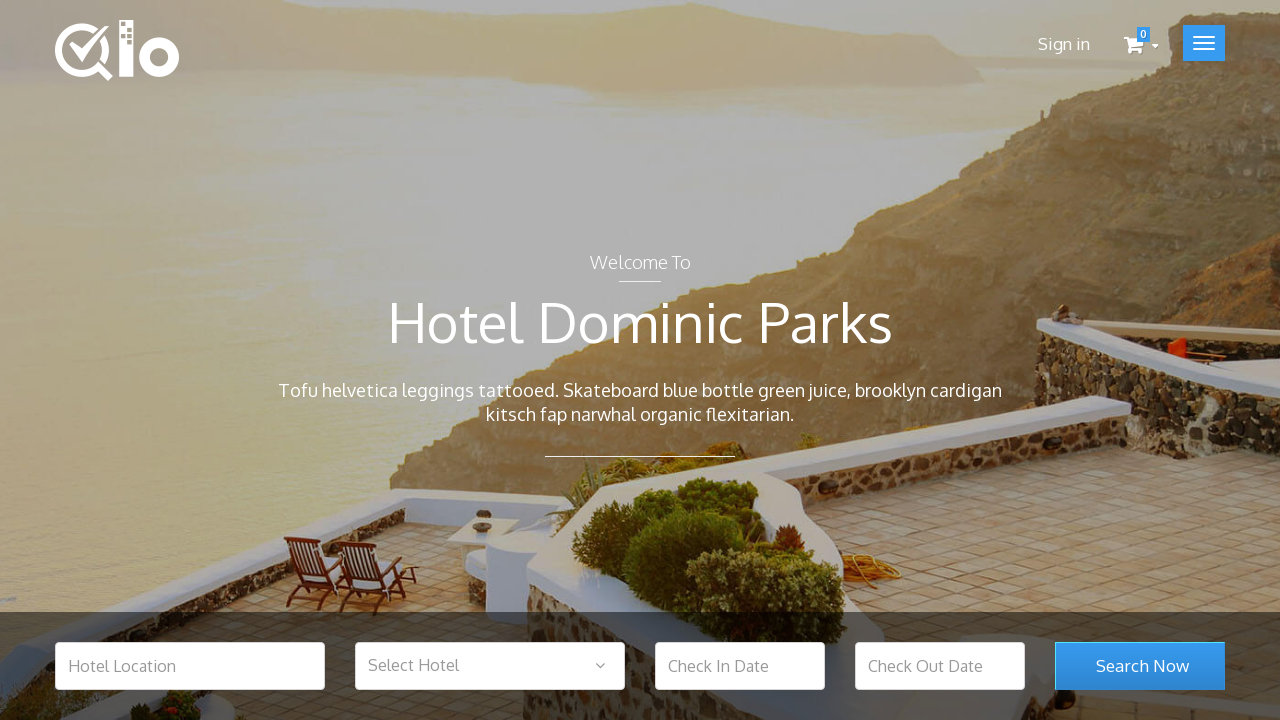

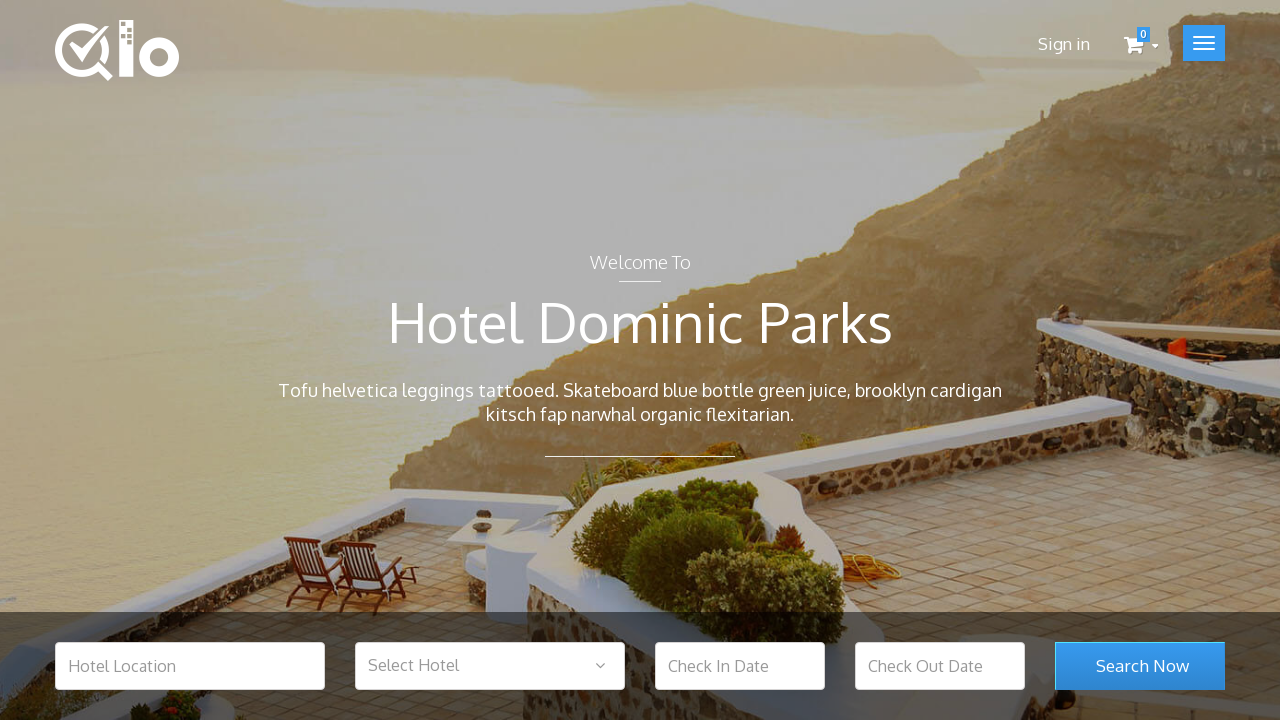